Navigates to a Ukrainian grocery store's coffee products category page and scrolls down to load all product listings via infinite scroll.

Starting URL: https://www.tavriav.ua/ca/%D1%87%D0%B0%D0%B8-%D0%BA%D0%B0%D0%B2%D0%B0-%D1%82%D0%B0-%D0%BA%D0%B0%D0%BA%D0%B0%D0%BE/%D0%BA%D0%B0%D0%B2%D0%BE%D0%B2%D1%96-%D0%BD%D0%B0%D0%BF%D0%BE%D1%96/9829/9830

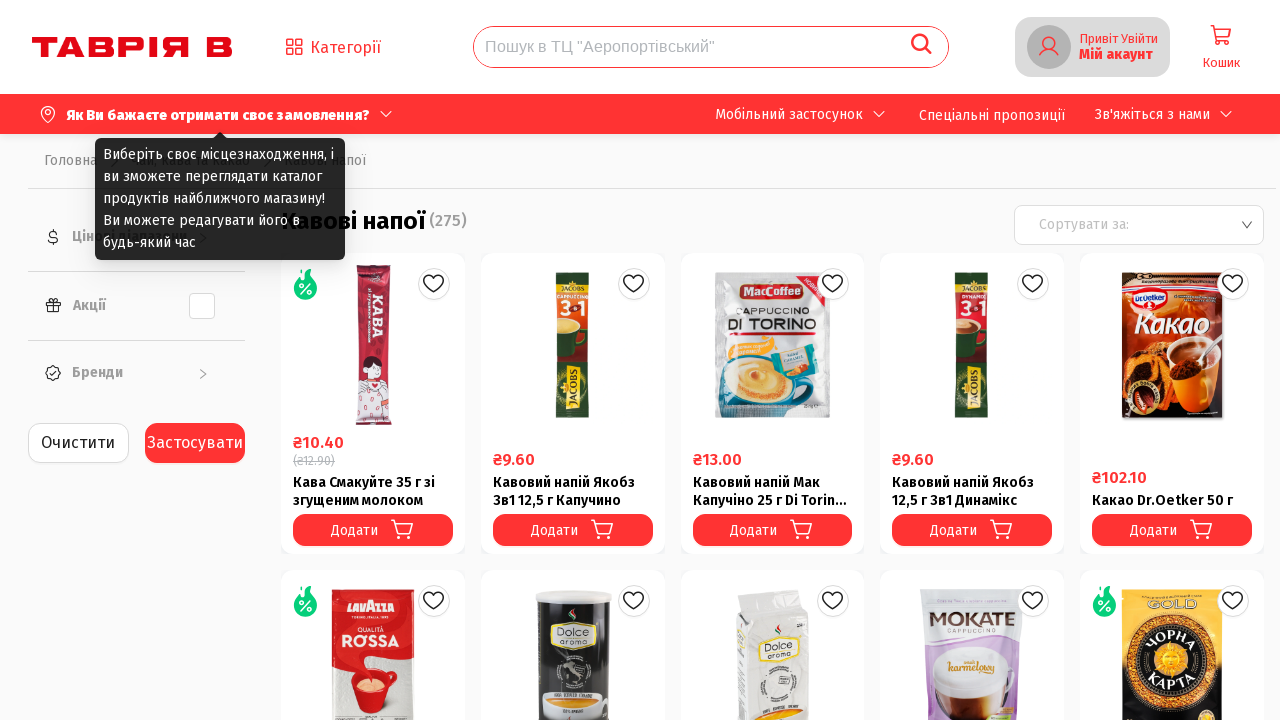

Waited for product listings container to load
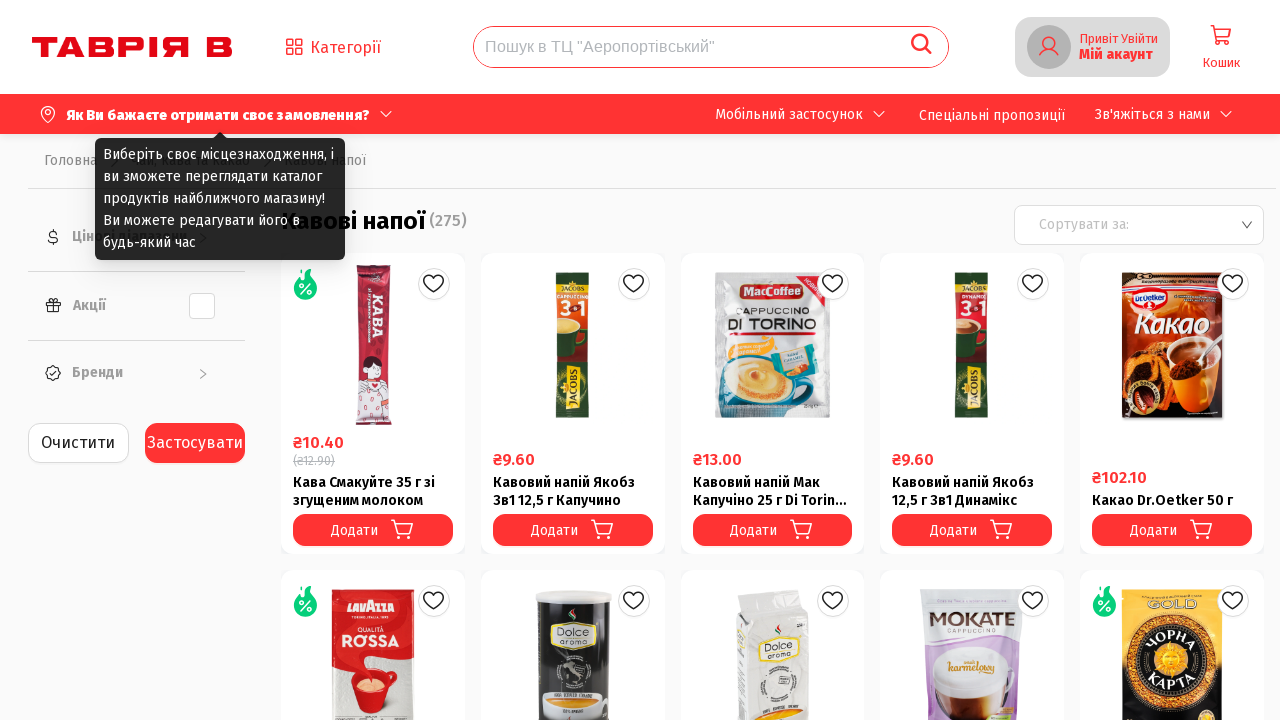

Scrolled to bottom of page to trigger infinite scroll
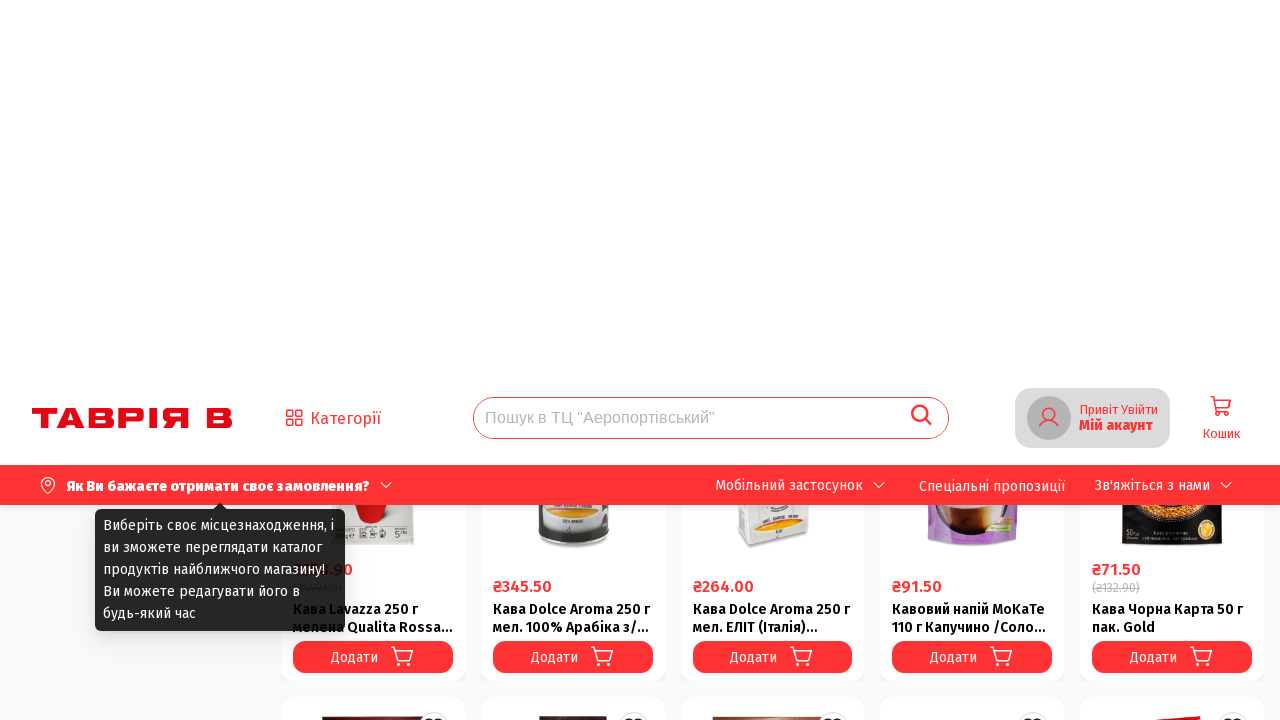

Waited 2 seconds for new content to load
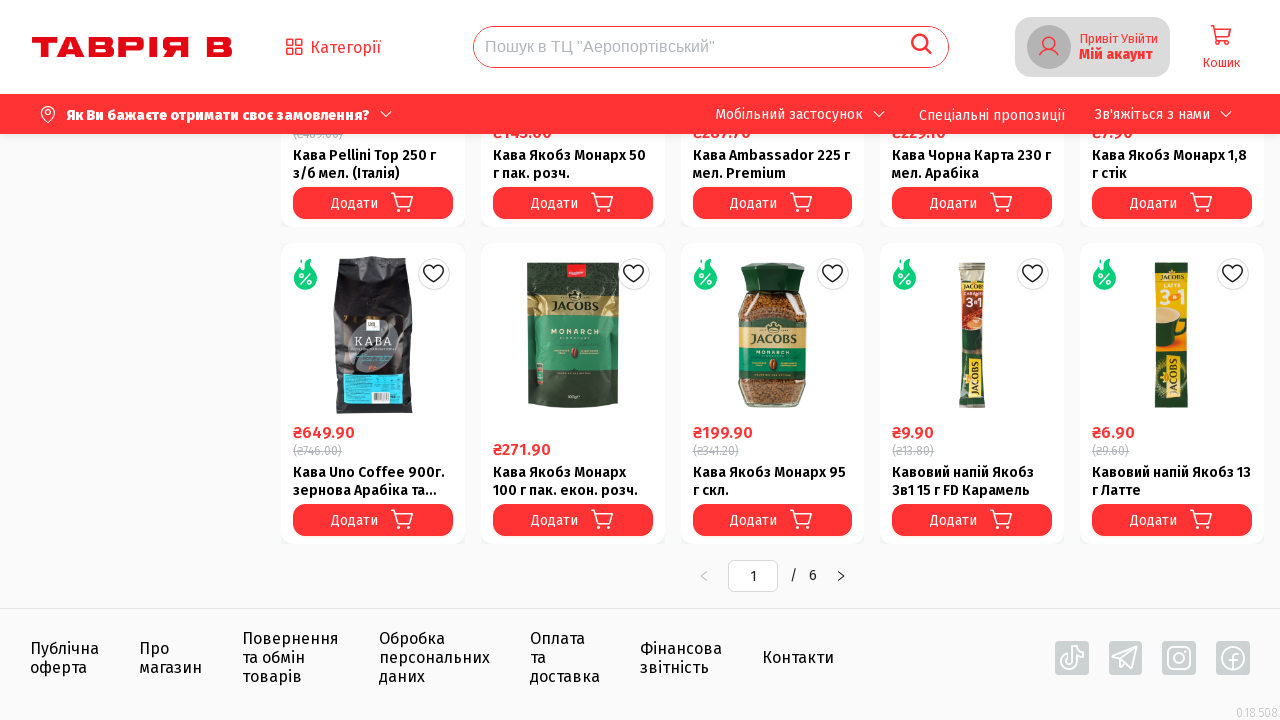

Checked current page height: 3532
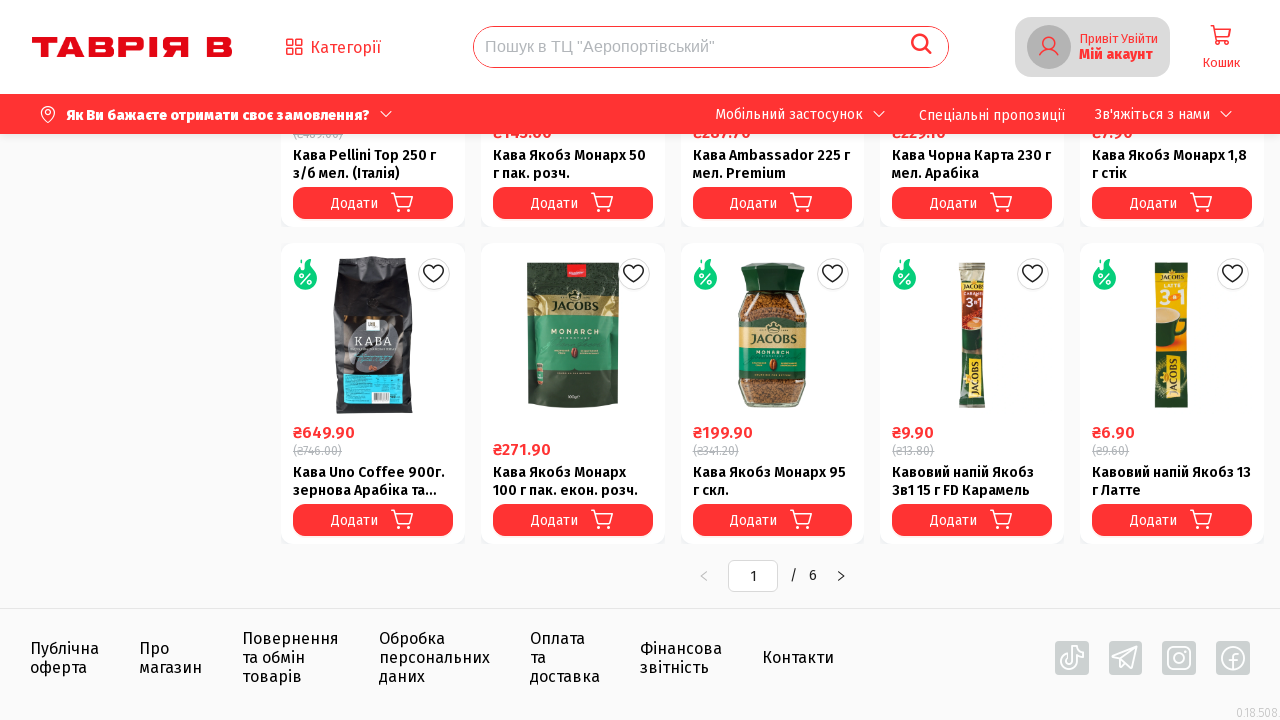

Scrolled to bottom of page to trigger infinite scroll
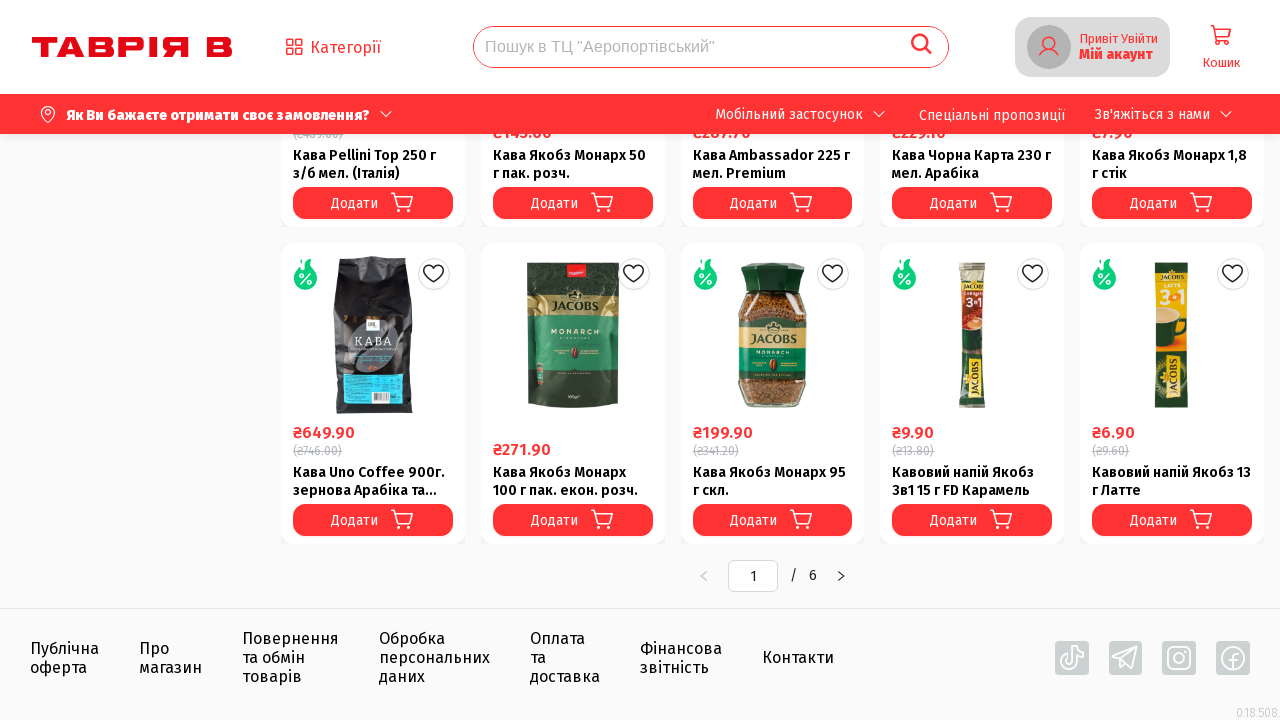

Waited 2 seconds for new content to load
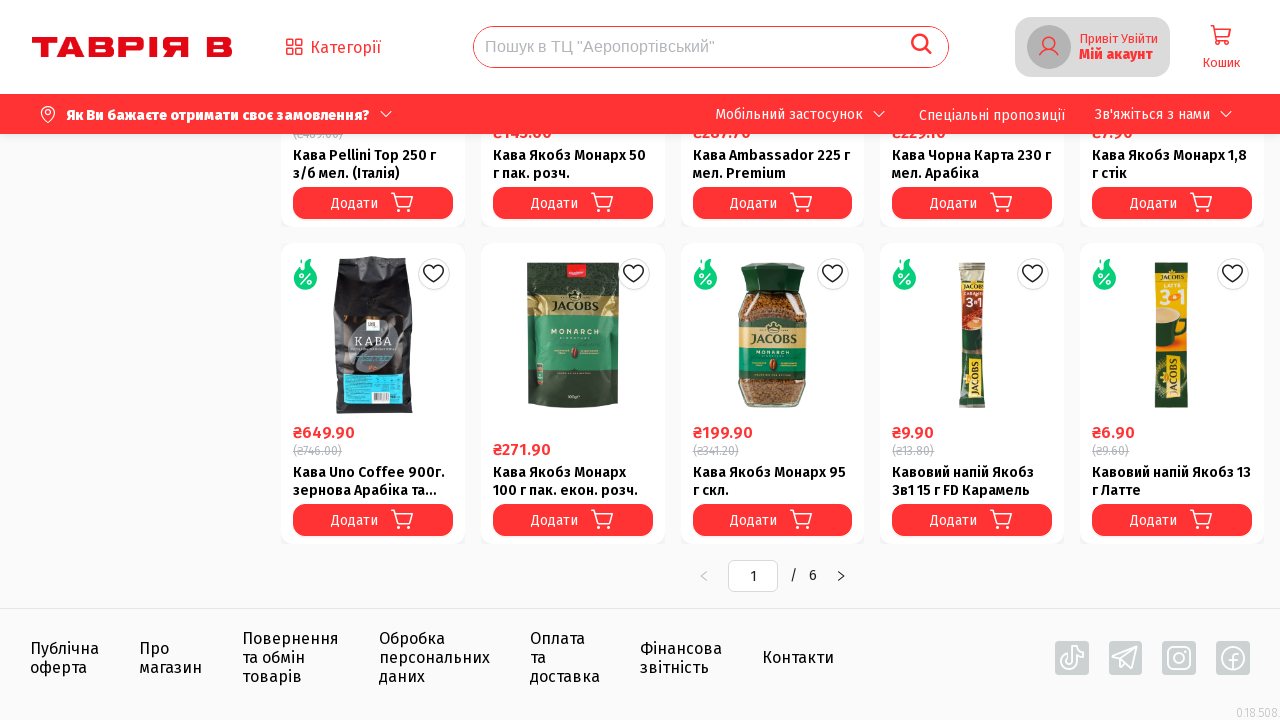

Checked current page height: 3532
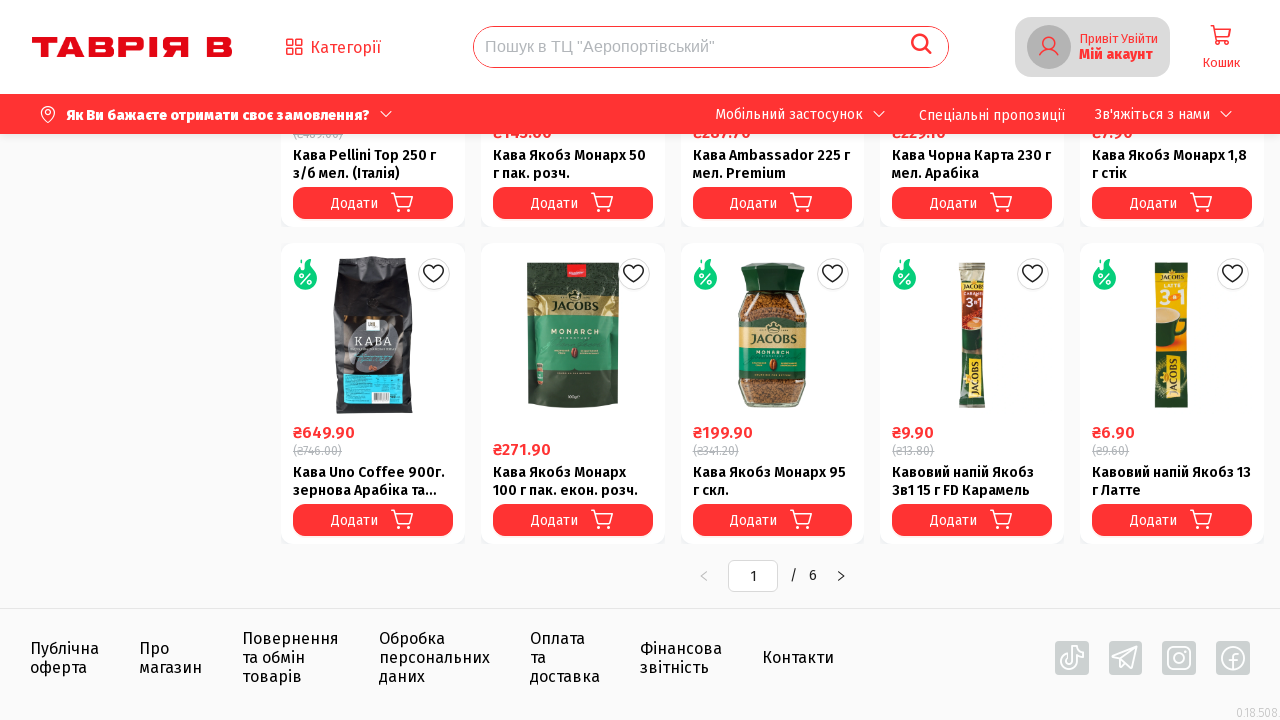

Reached bottom of page - no new content loaded, infinite scroll complete
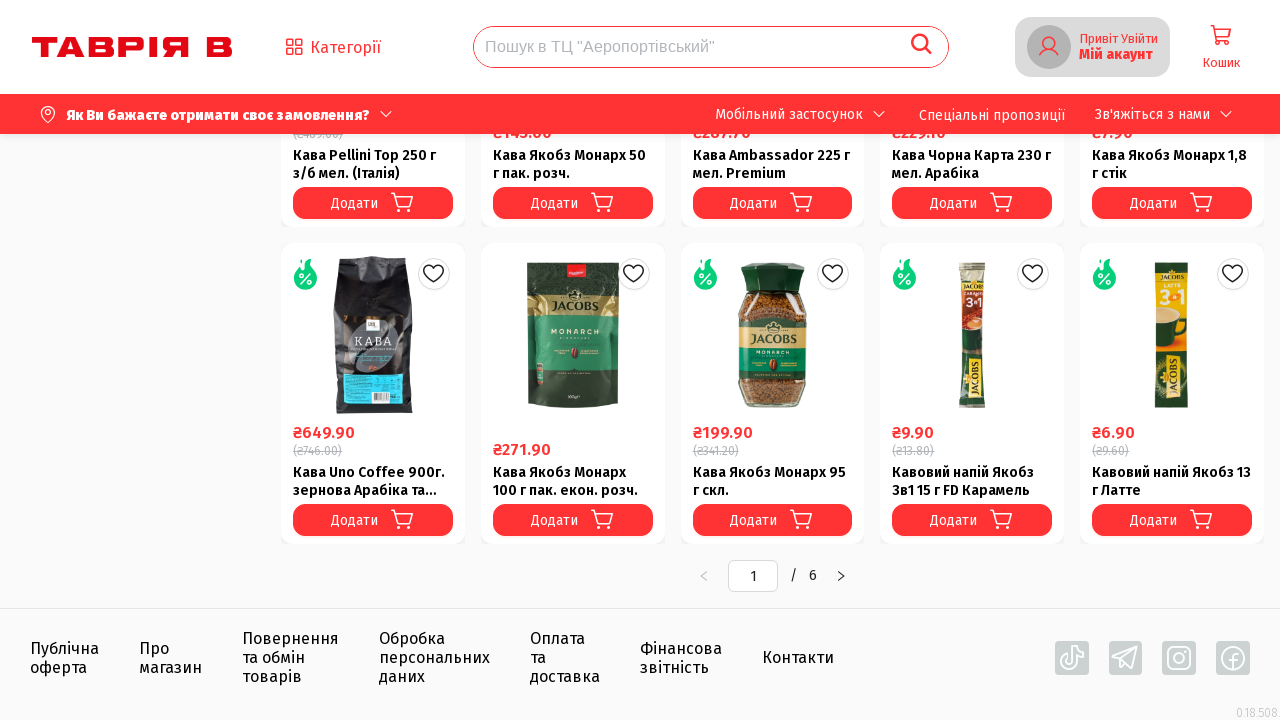

Verified product listings are visible after scrolling
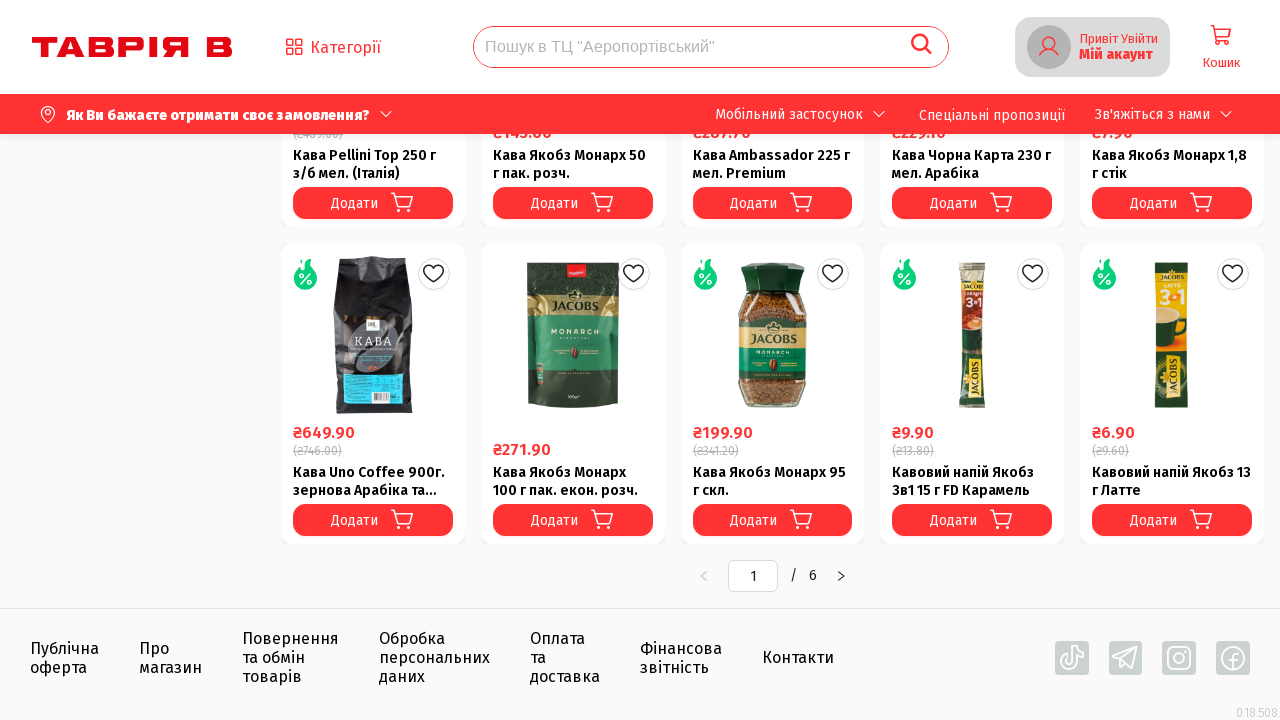

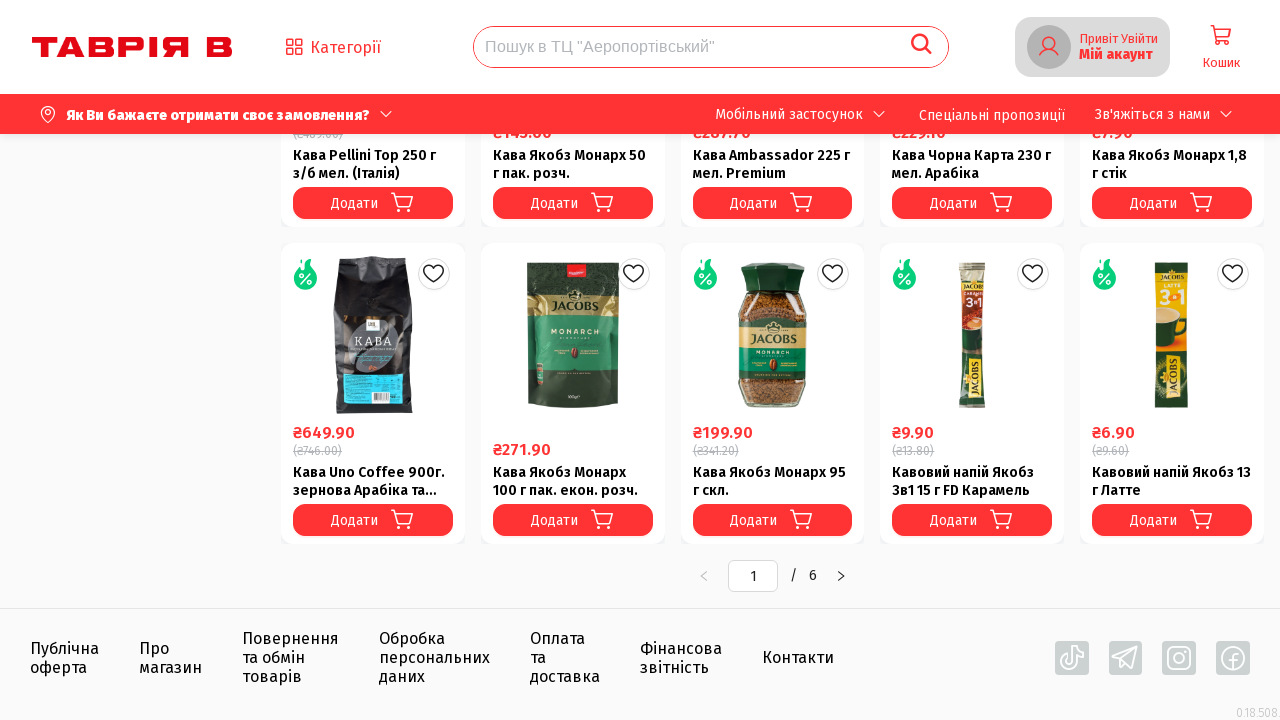